Tests JavaScript alert dialog by triggering an alert, accepting it, and verifying the result message

Starting URL: https://the-internet.herokuapp.com/javascript_alerts

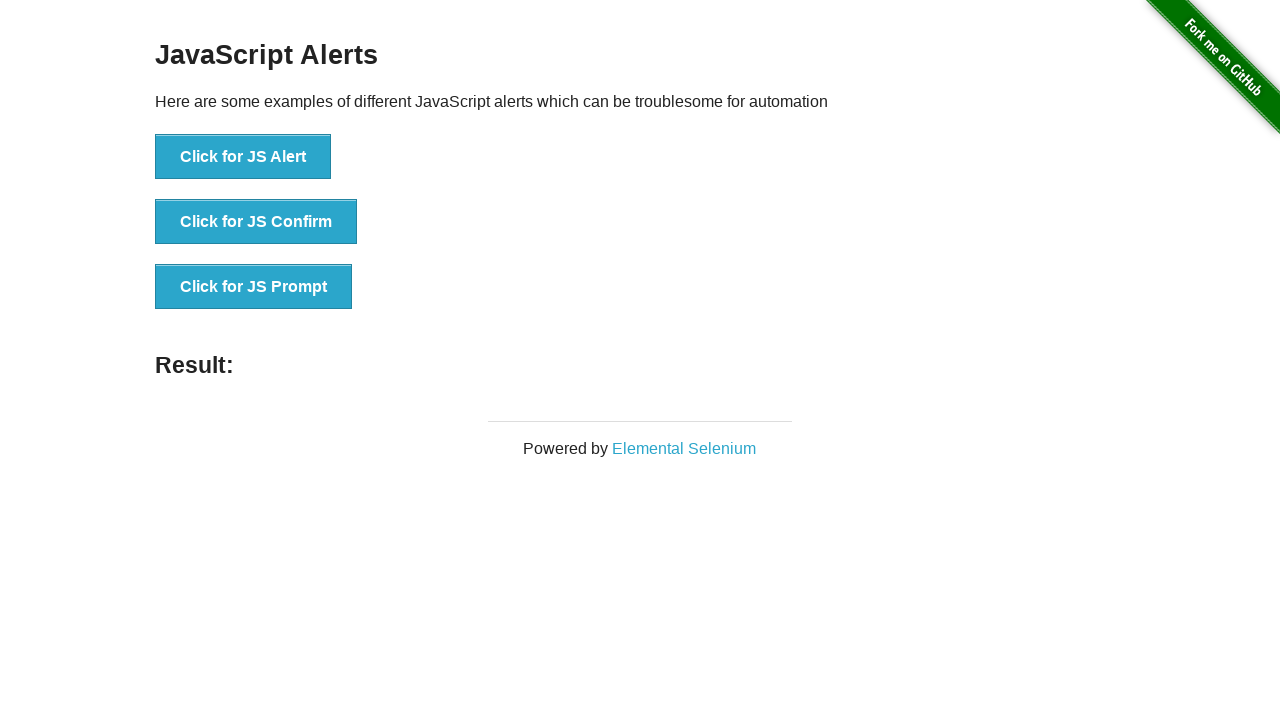

Clicked button to trigger JavaScript alert dialog at (243, 157) on button[onclick='jsAlert()']
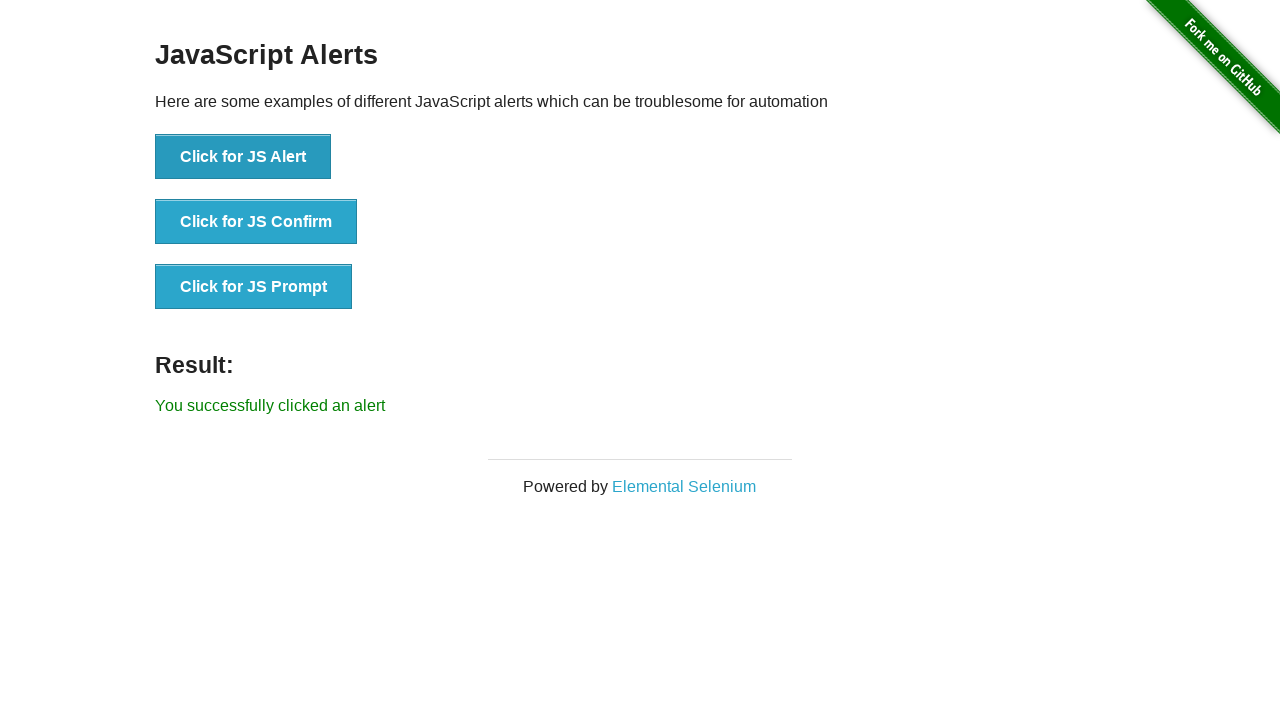

Set up dialog handler to accept alert
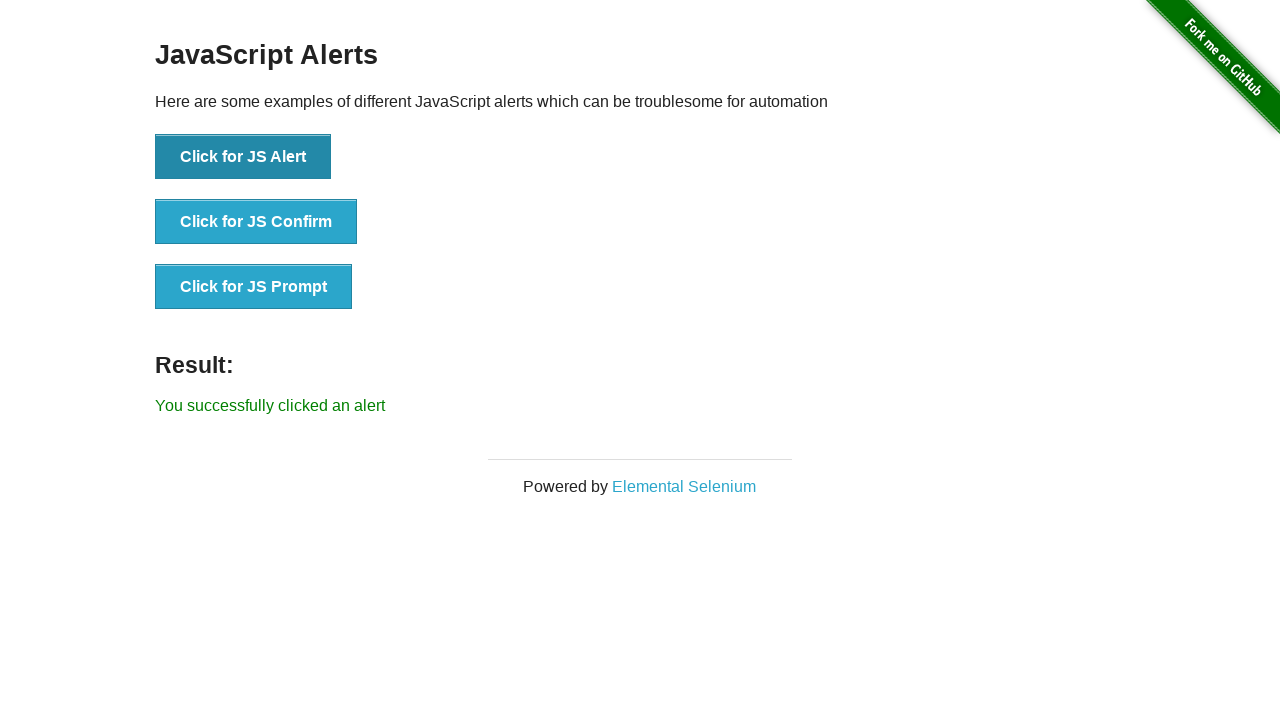

Verified success message 'You successfully clicked an alert' is displayed
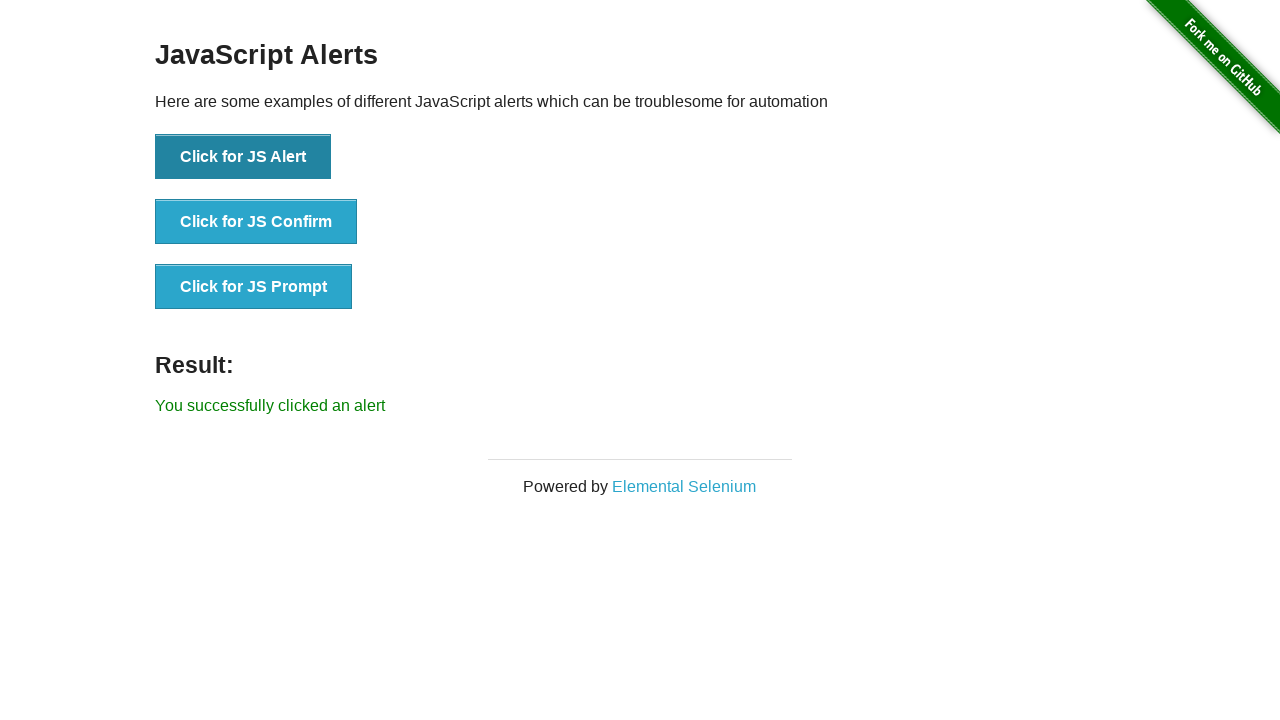

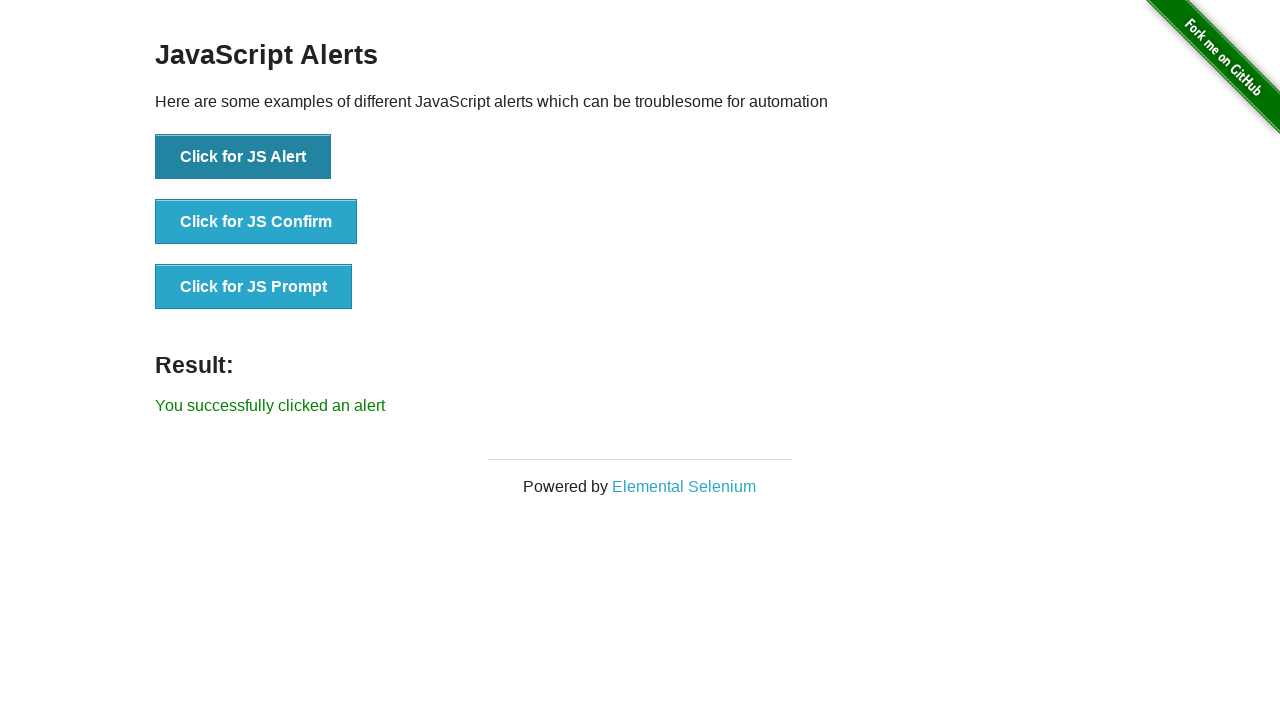